Tests dropdown selection functionality by selecting an option from a dropdown menu using visible text

Starting URL: https://rahulshettyacademy.com/AutomationPractice/

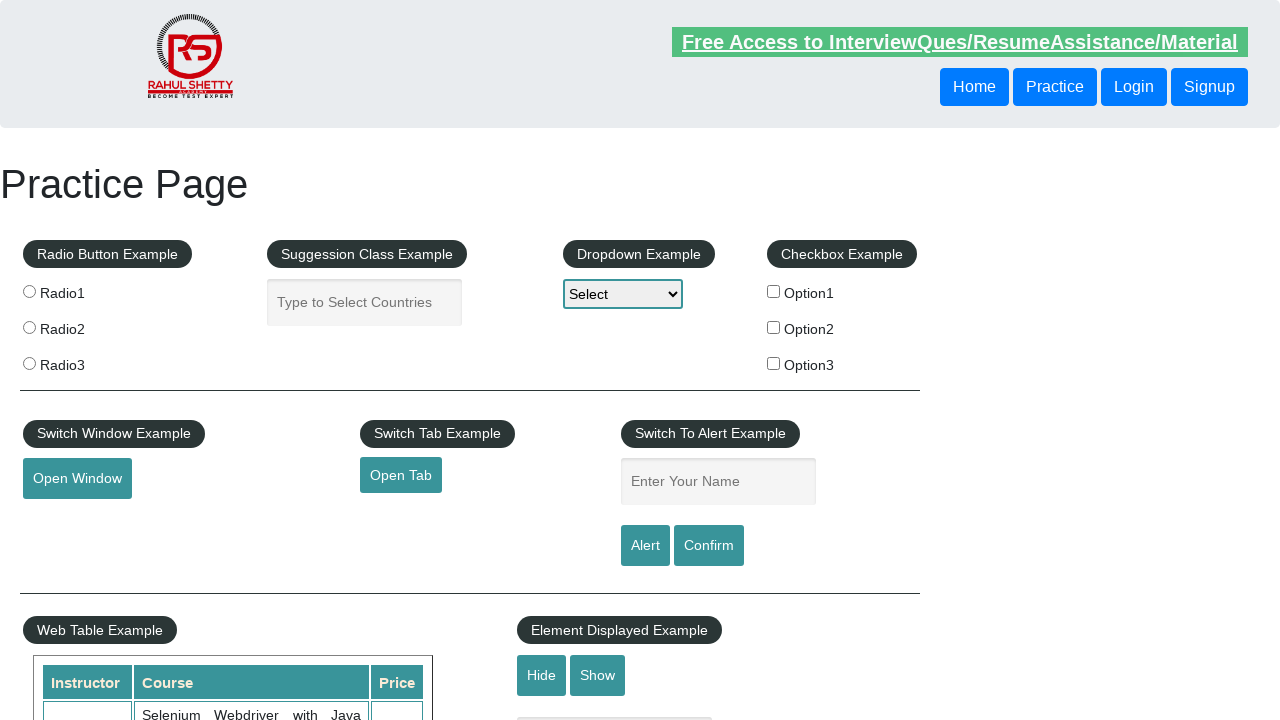

Selected 'Option1' from dropdown menu on #dropdown-class-example
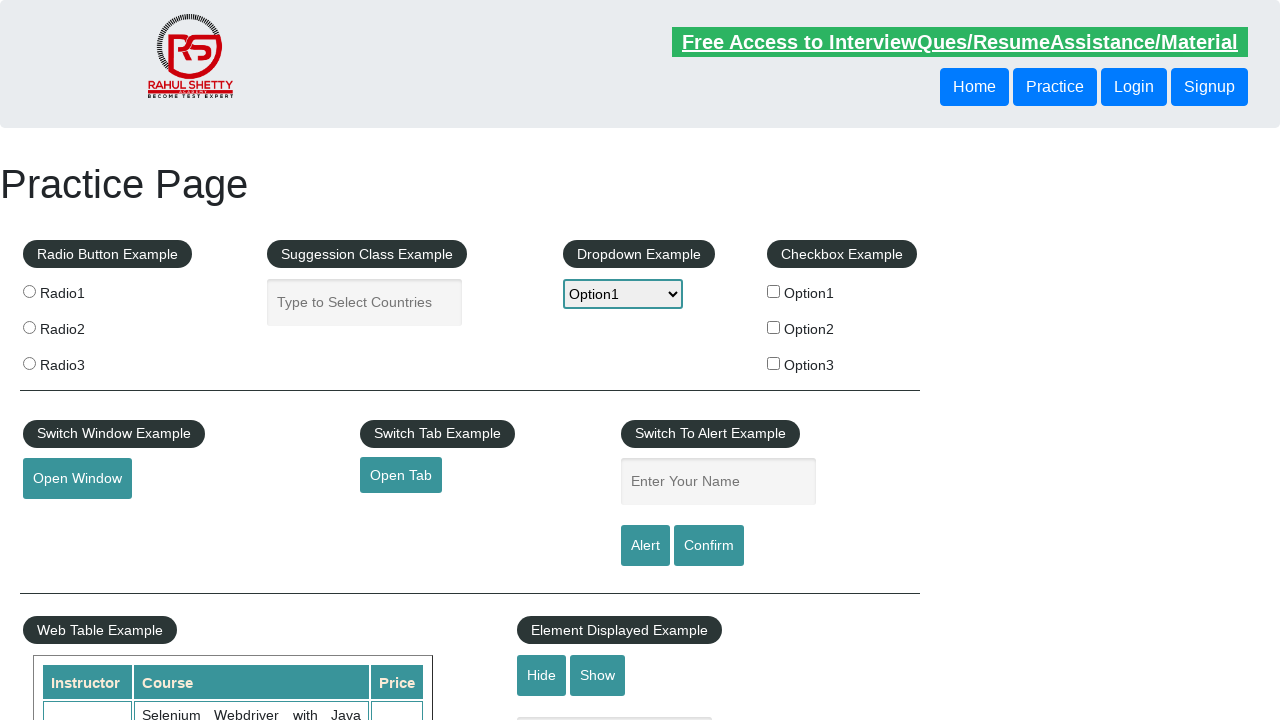

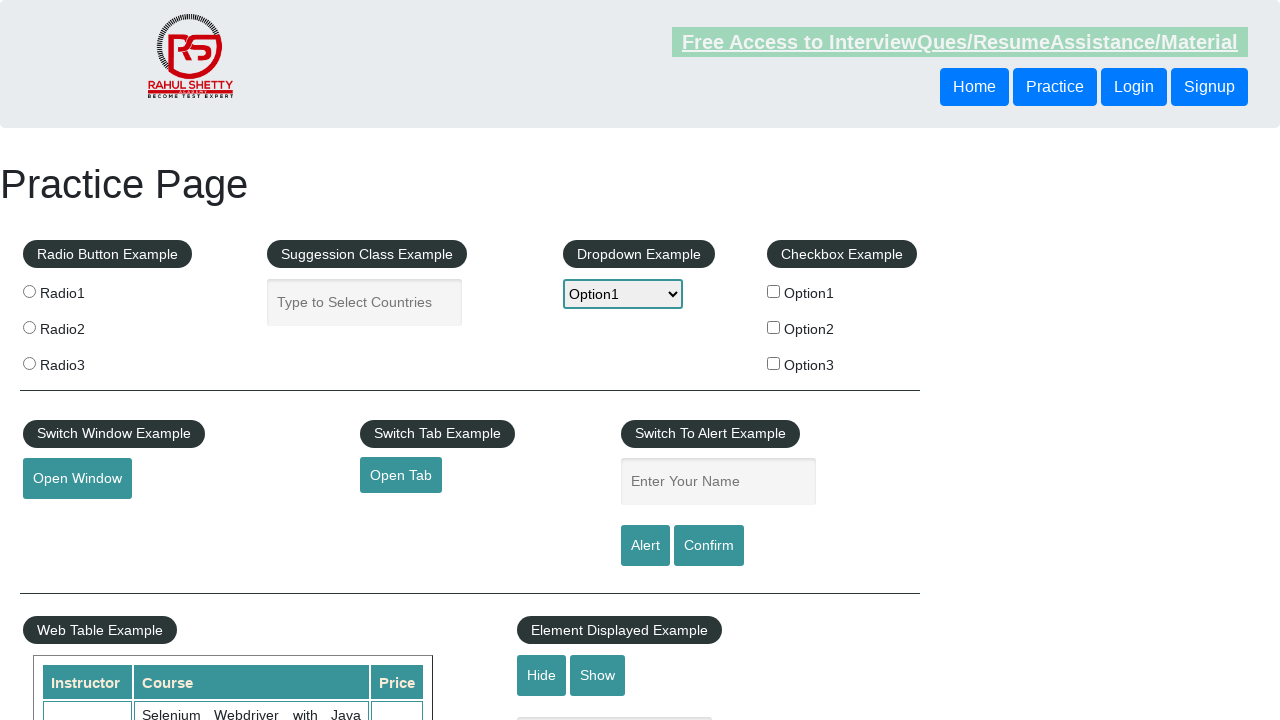